Tests a user registration form by navigating to a subpage, filling in username and email fields, submitting the form, and verifying the data appears correctly in a table.

Starting URL: https://material.playwrightvn.com/

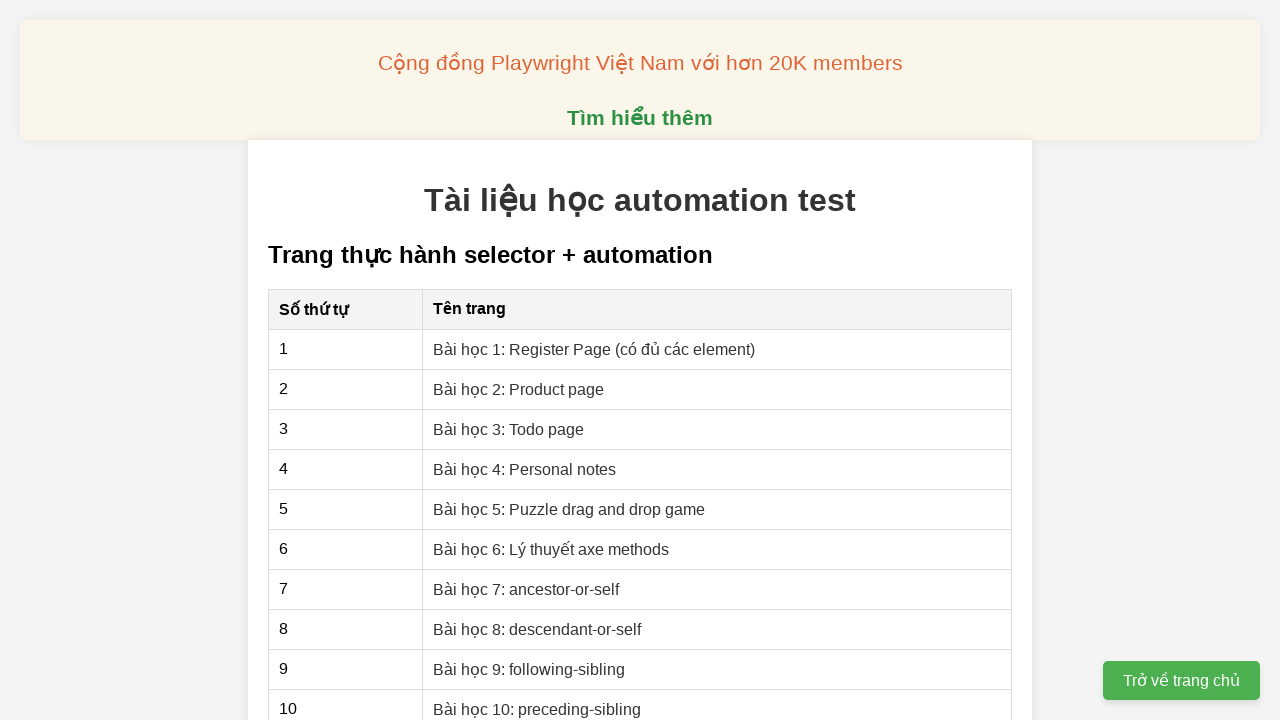

Clicked on link with href containing '01' to navigate to registration subpage at (594, 349) on [href|="01"]
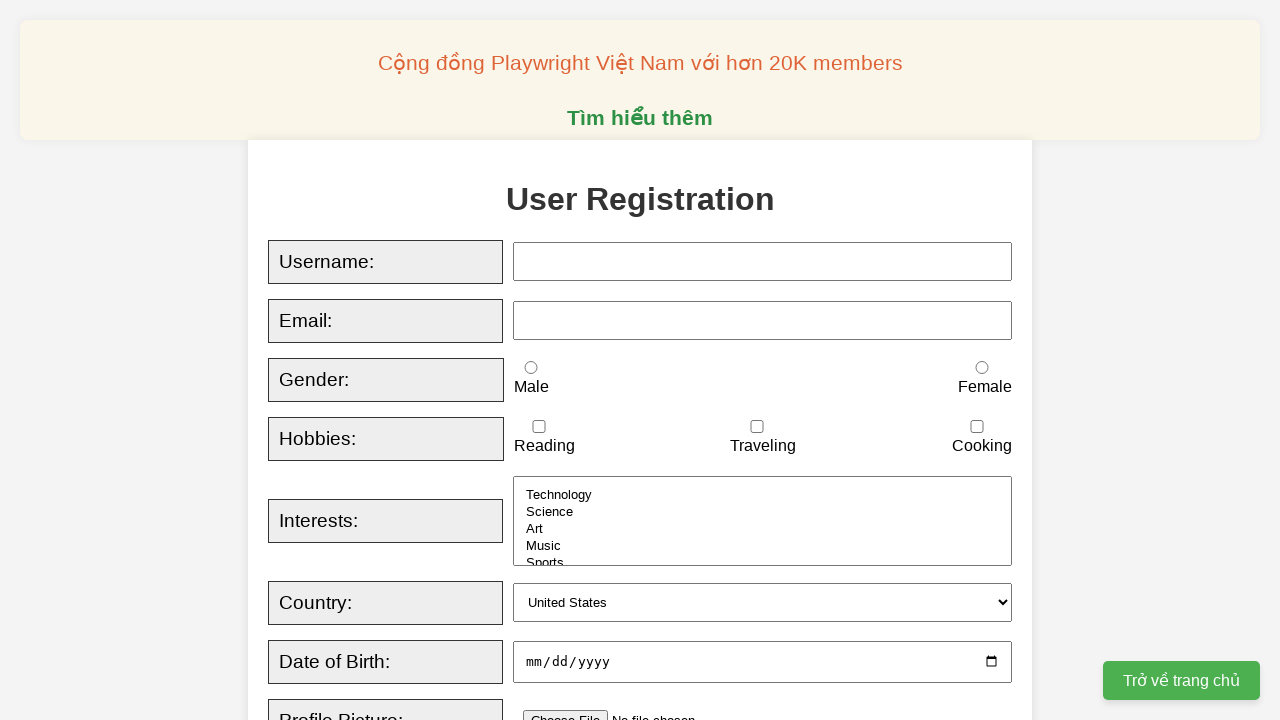

Cleared username field on #username
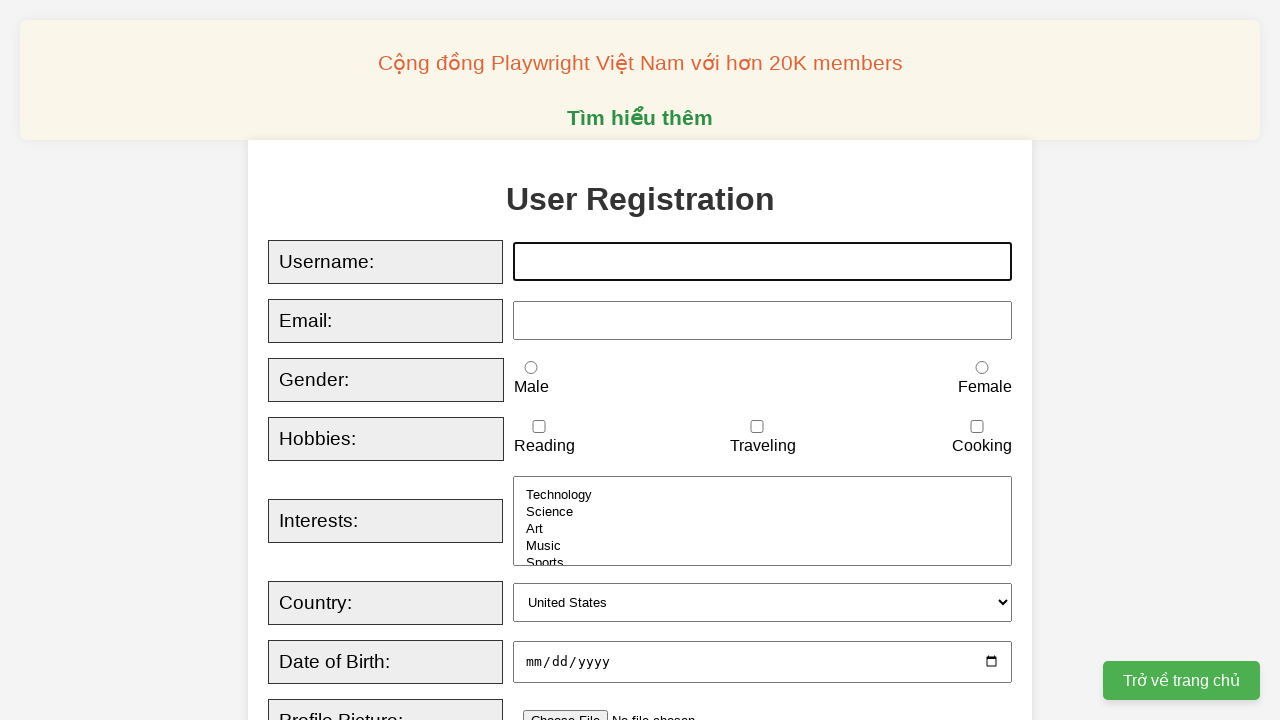

Filled username field with 'ThaoHa' on #username
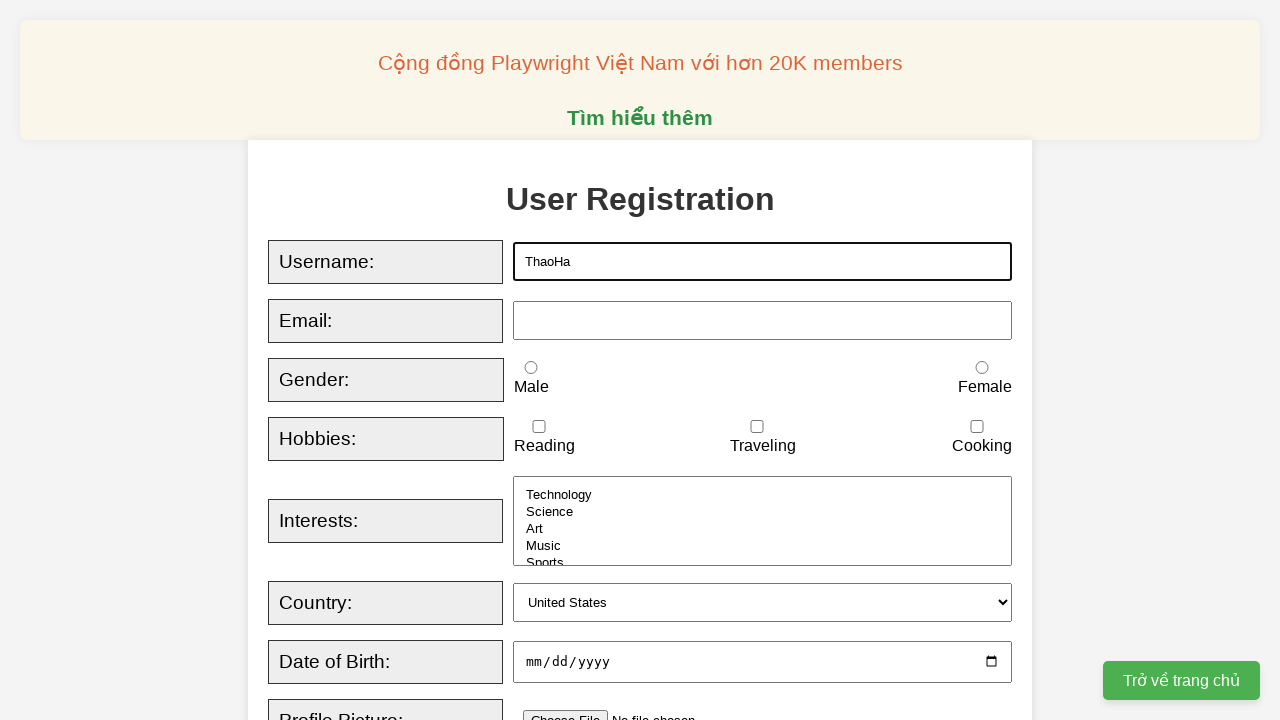

Cleared email field on #email
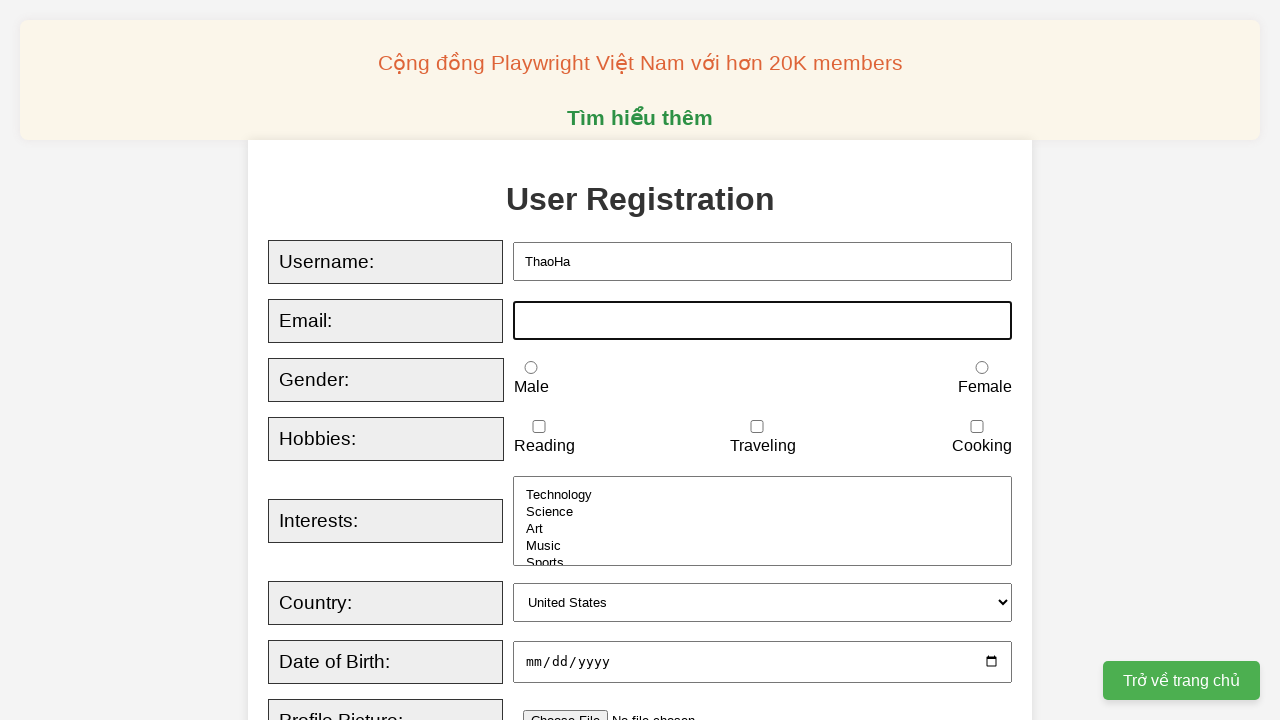

Filled email field with 'lily@gmail.com' on #email
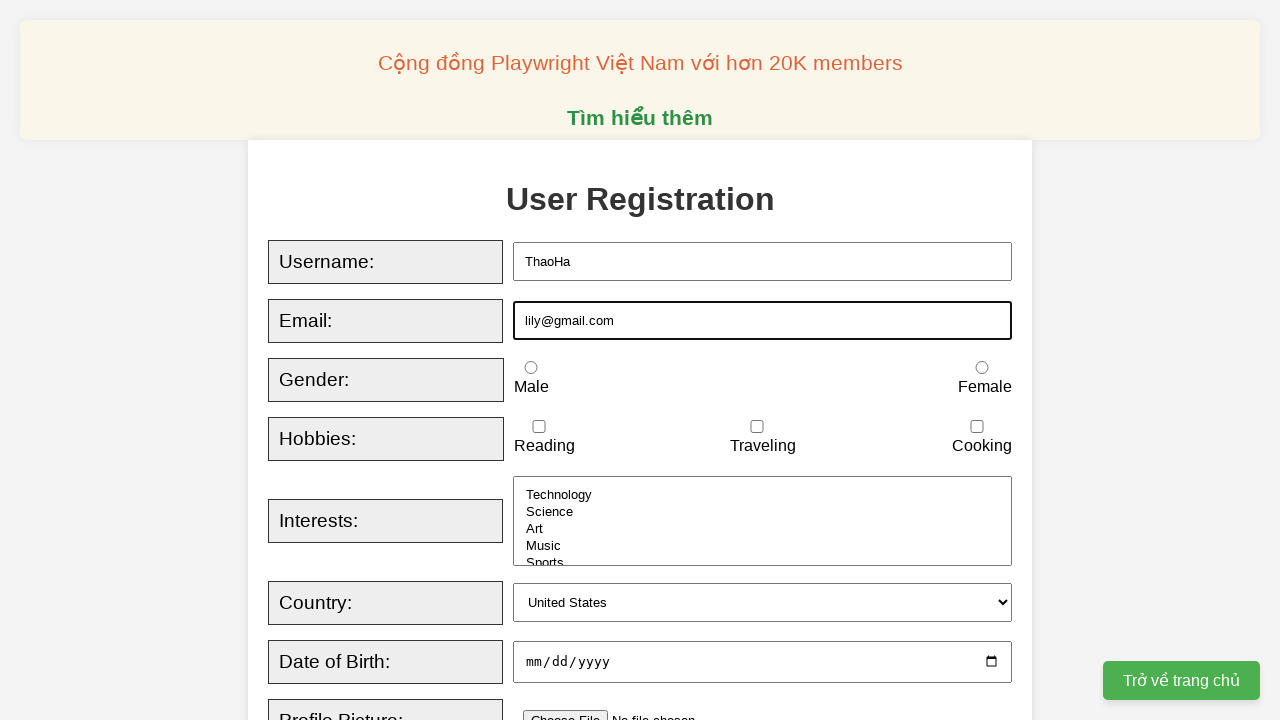

Clicked submit button to register user at (528, 360) on [type="submit"]
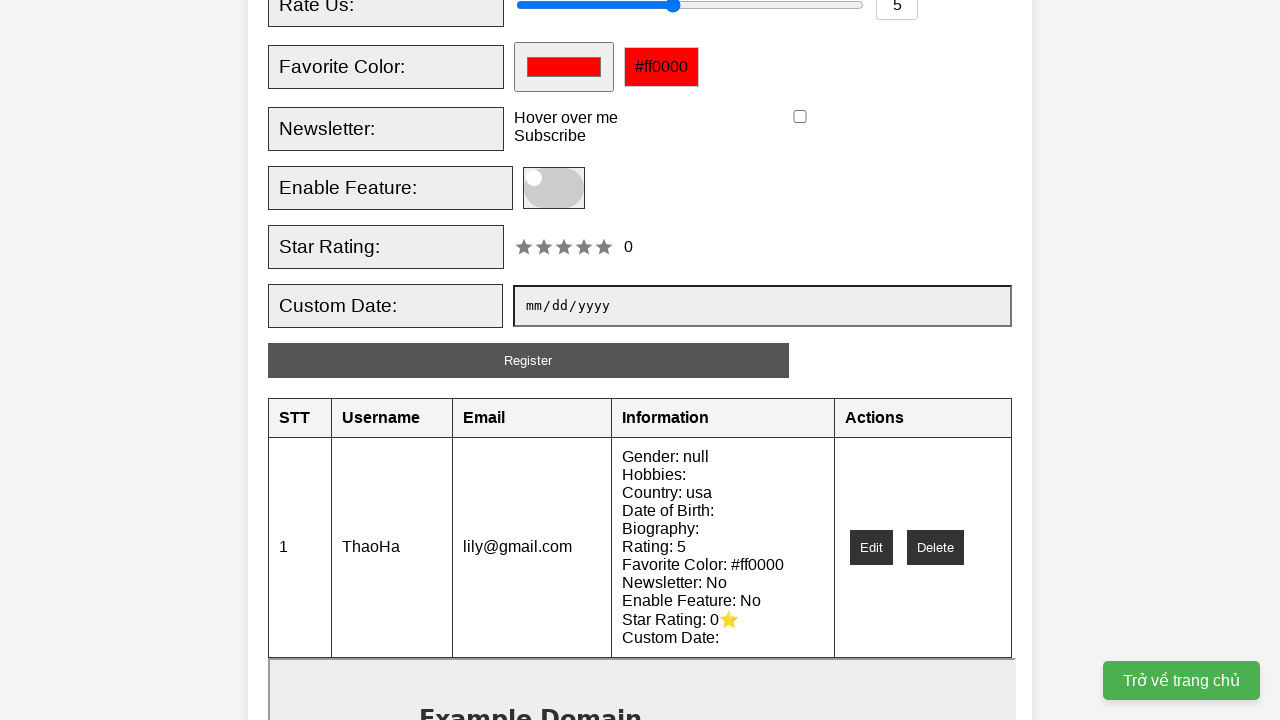

Verified username 'ThaoHa' appears in table
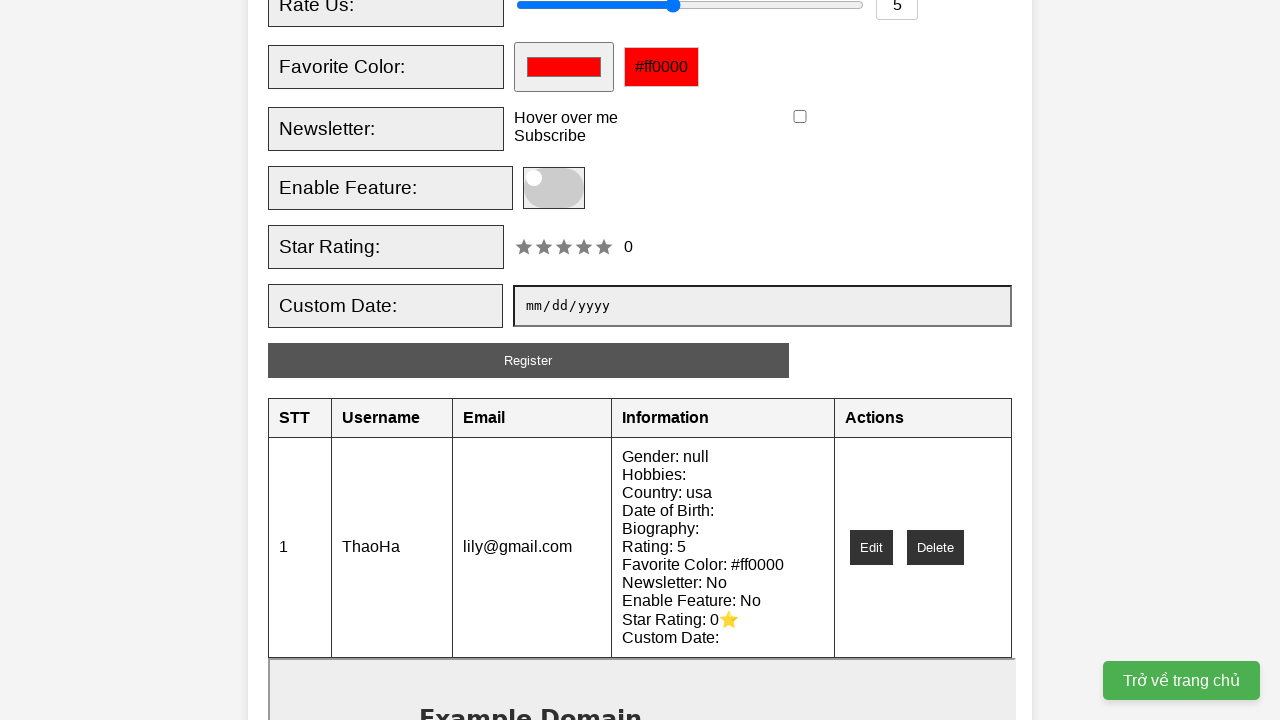

Verified email 'lily@gmail.com' appears in table
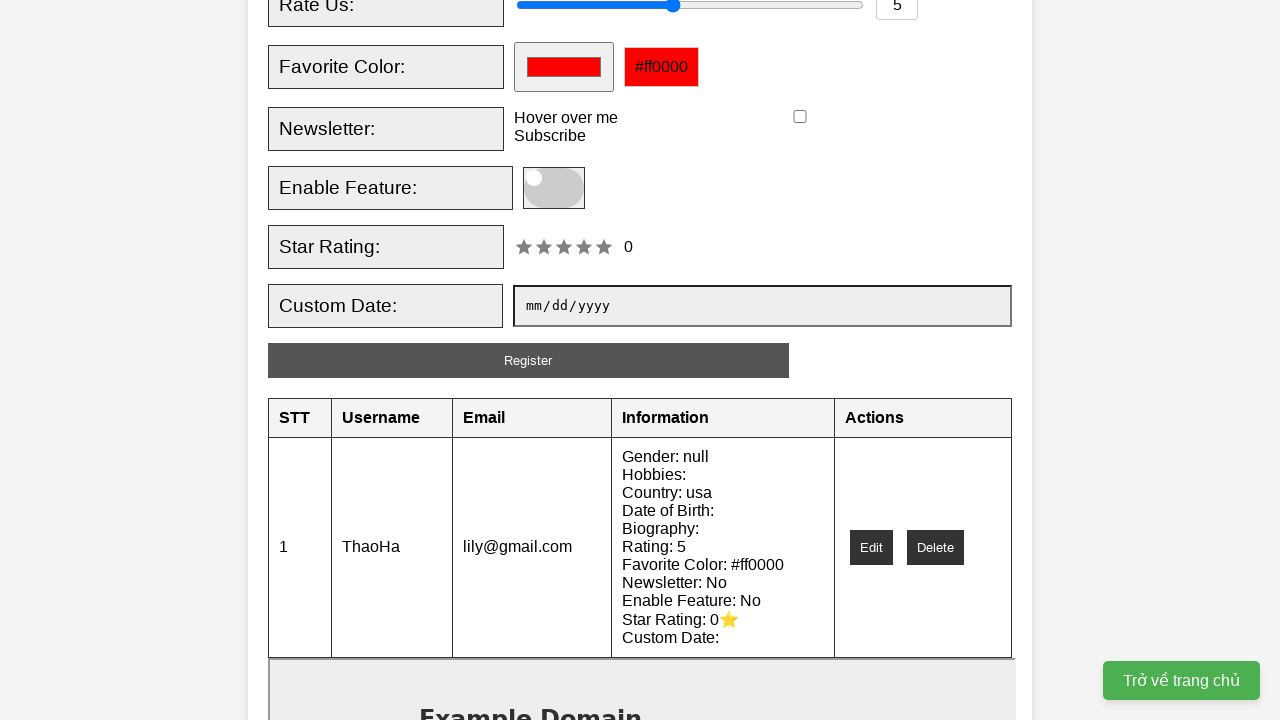

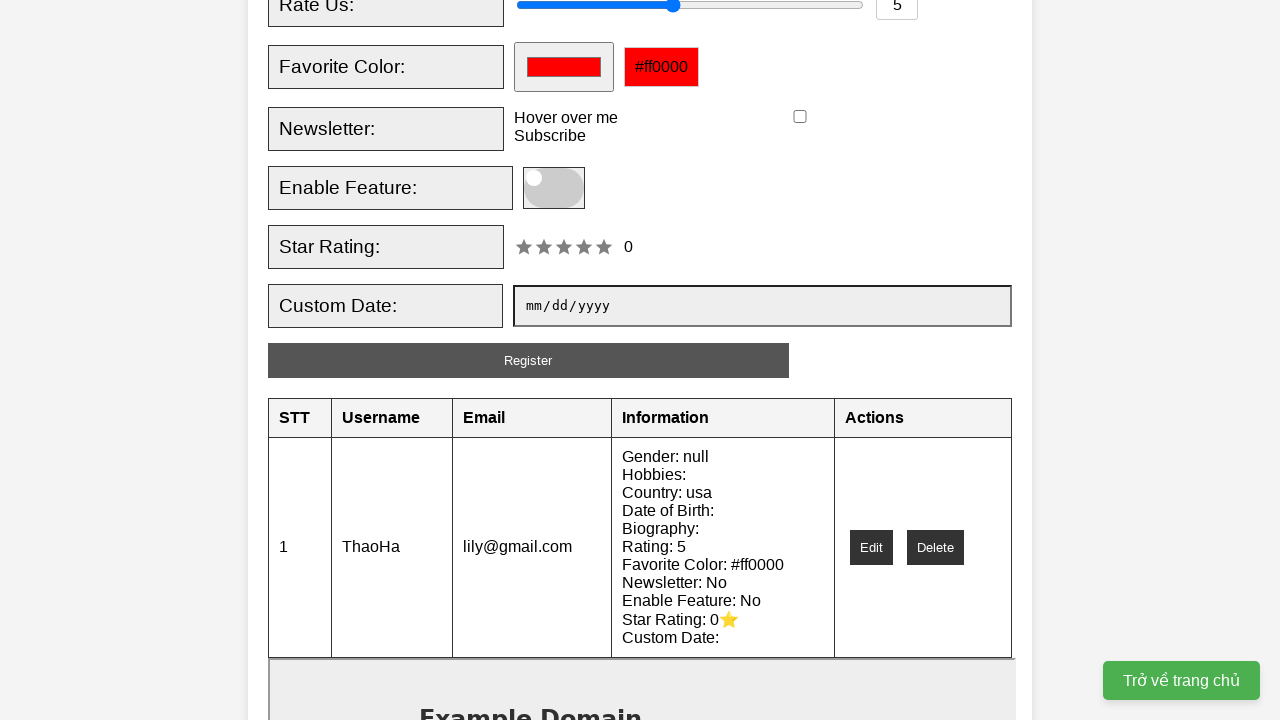